Tests clearing the complete state of all items by checking and unchecking toggle all

Starting URL: https://demo.playwright.dev/todomvc

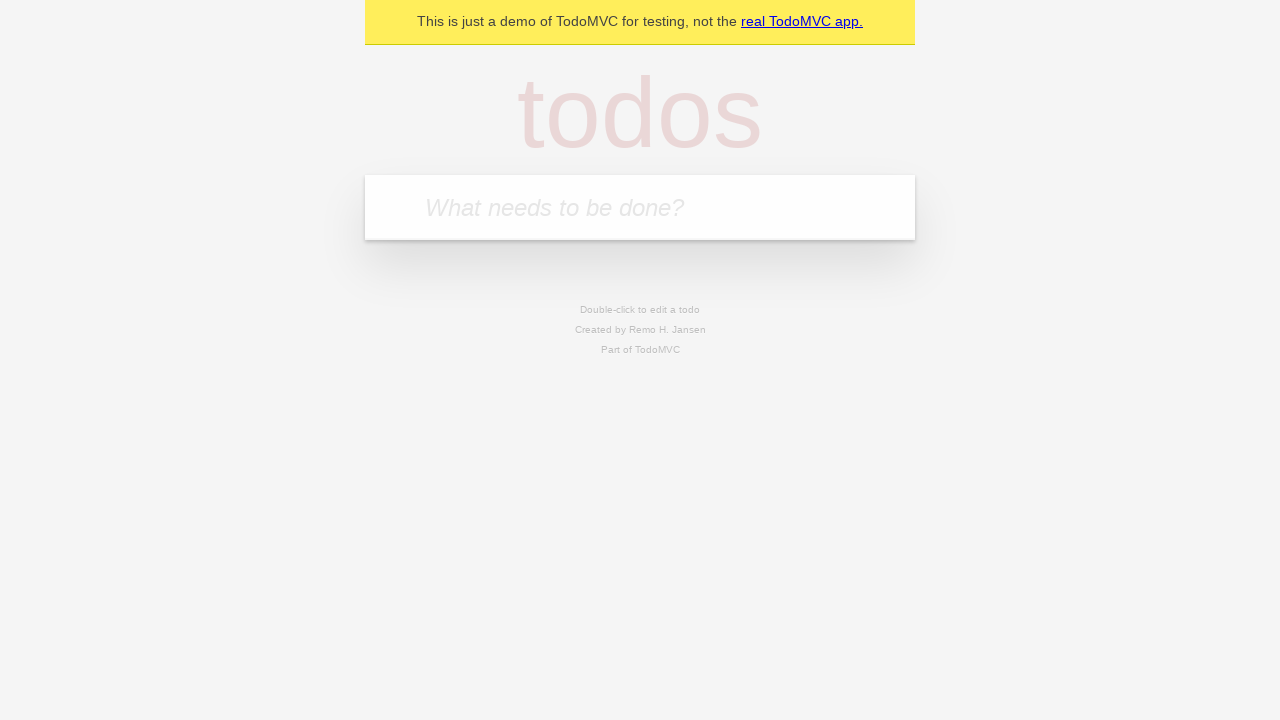

Filled todo input with 'buy some cheese' on internal:attr=[placeholder="What needs to be done?"i]
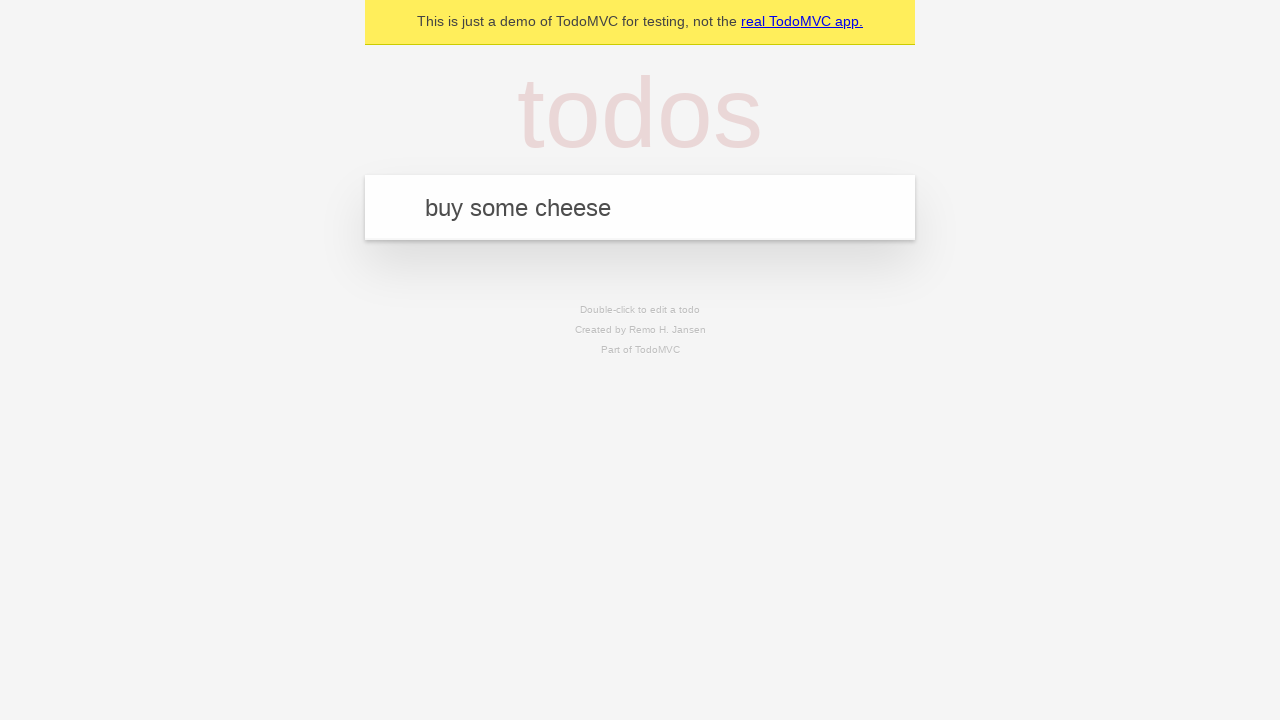

Pressed Enter to add 'buy some cheese' to the list on internal:attr=[placeholder="What needs to be done?"i]
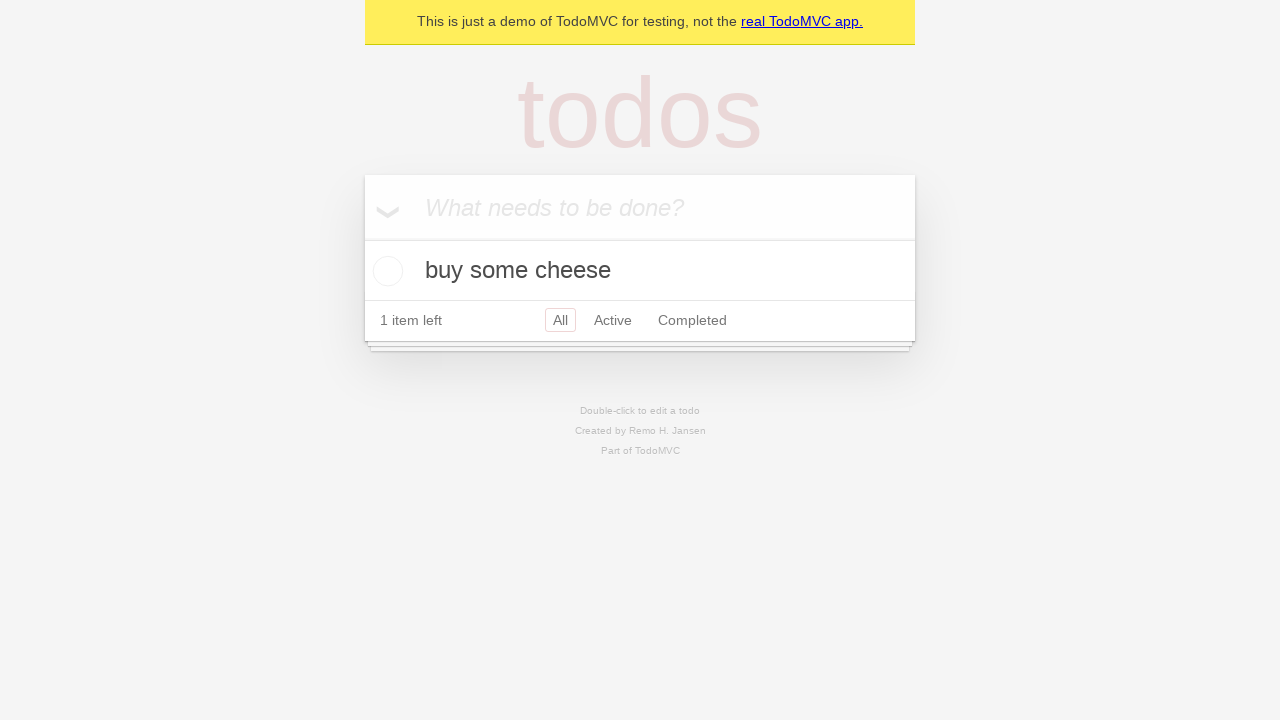

Filled todo input with 'feed the cat' on internal:attr=[placeholder="What needs to be done?"i]
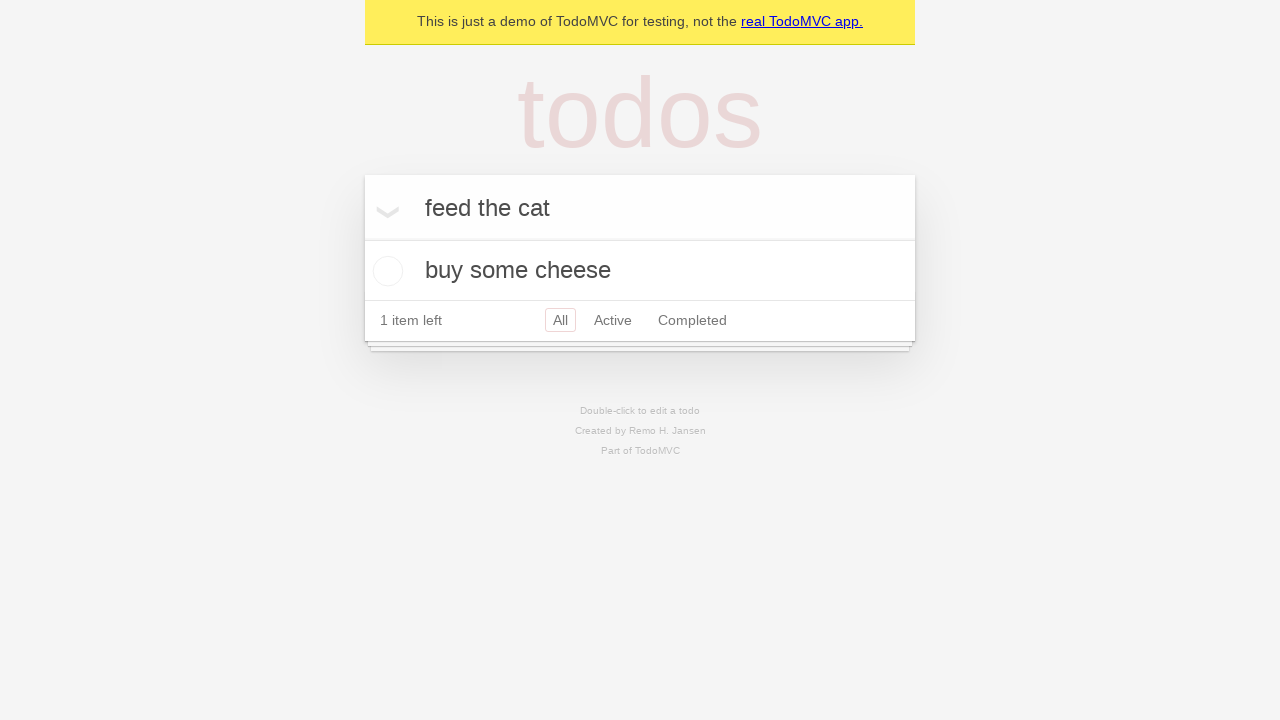

Pressed Enter to add 'feed the cat' to the list on internal:attr=[placeholder="What needs to be done?"i]
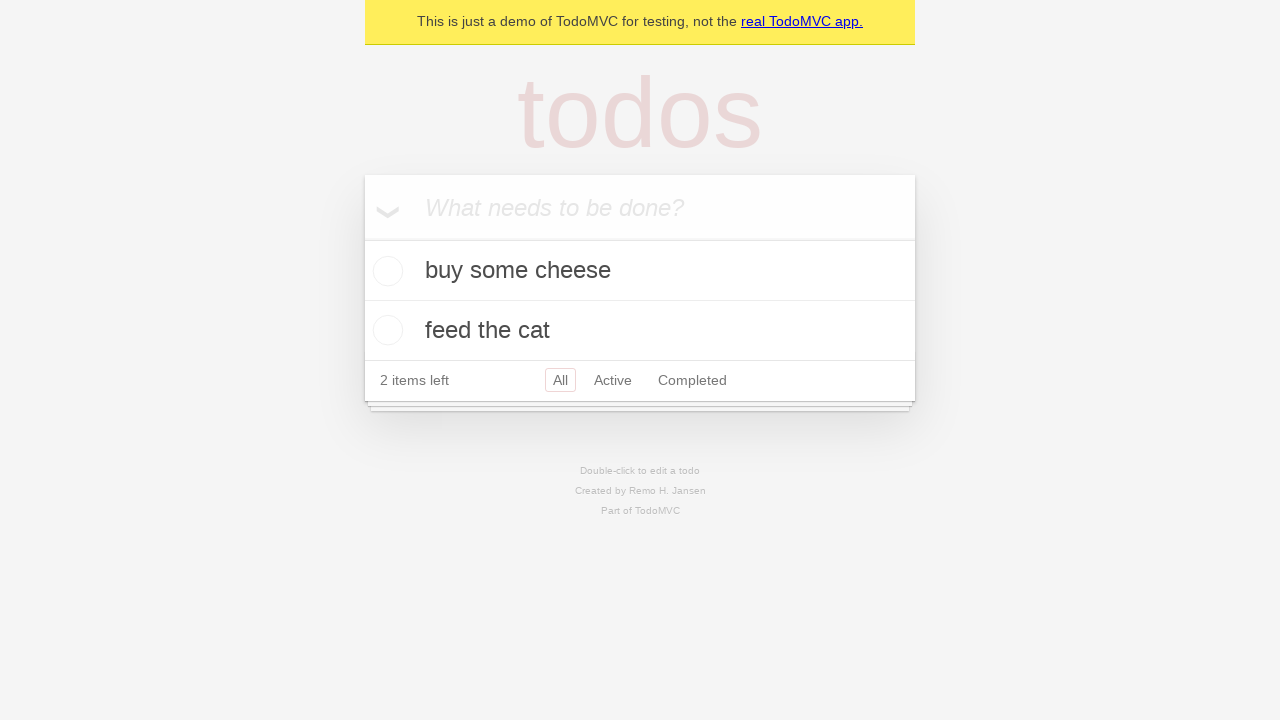

Filled todo input with 'book a doctors appointment' on internal:attr=[placeholder="What needs to be done?"i]
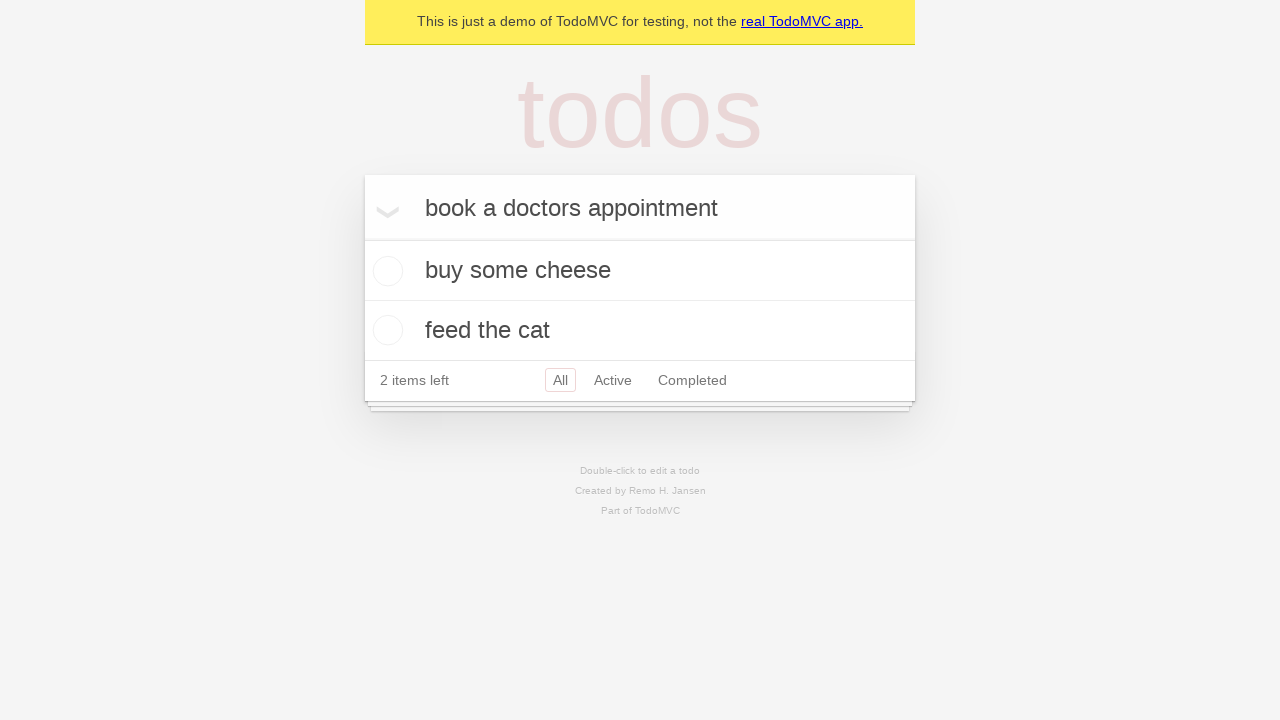

Pressed Enter to add 'book a doctors appointment' to the list on internal:attr=[placeholder="What needs to be done?"i]
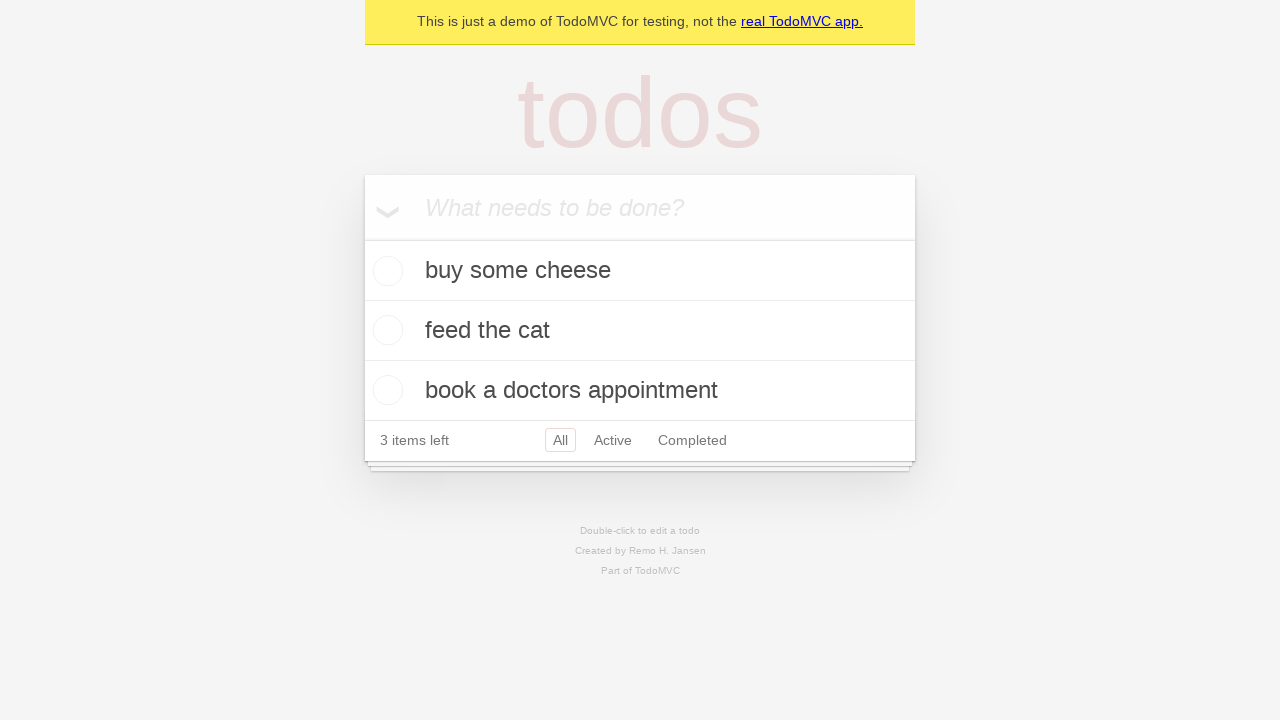

All three todo items have been added
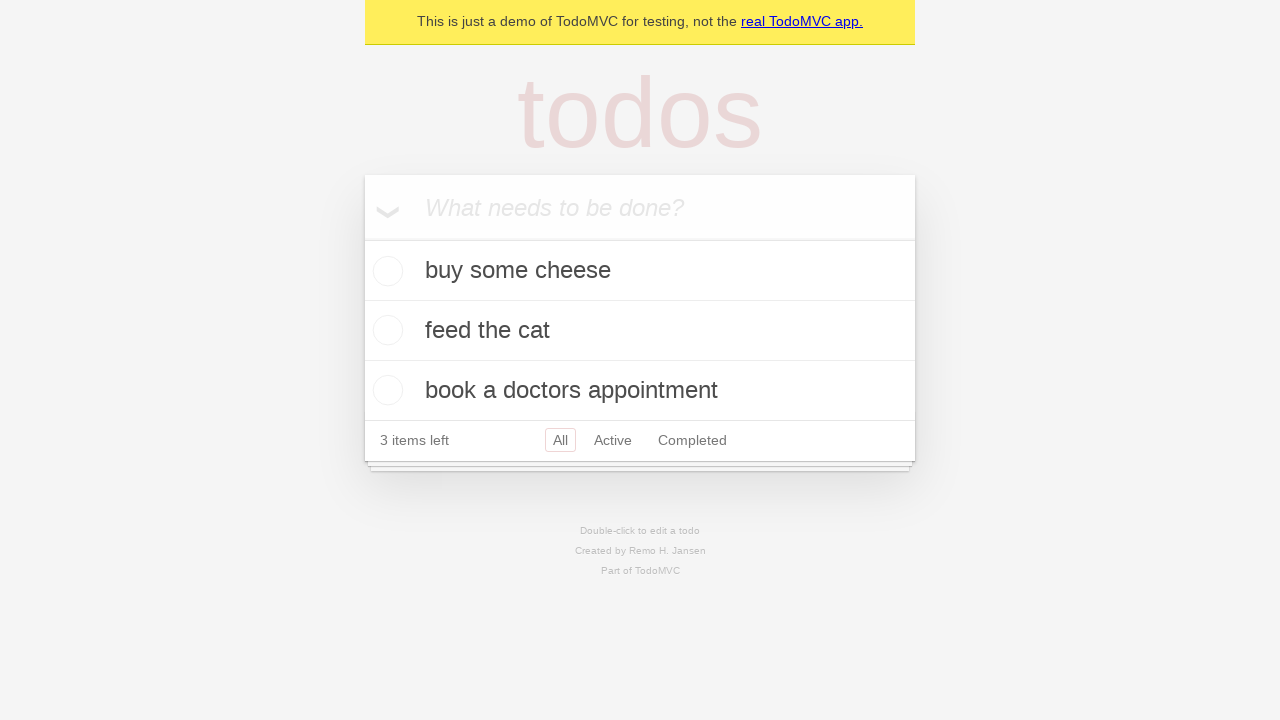

Checked toggle all button to mark all items as complete at (362, 238) on internal:label="Mark all as complete"i
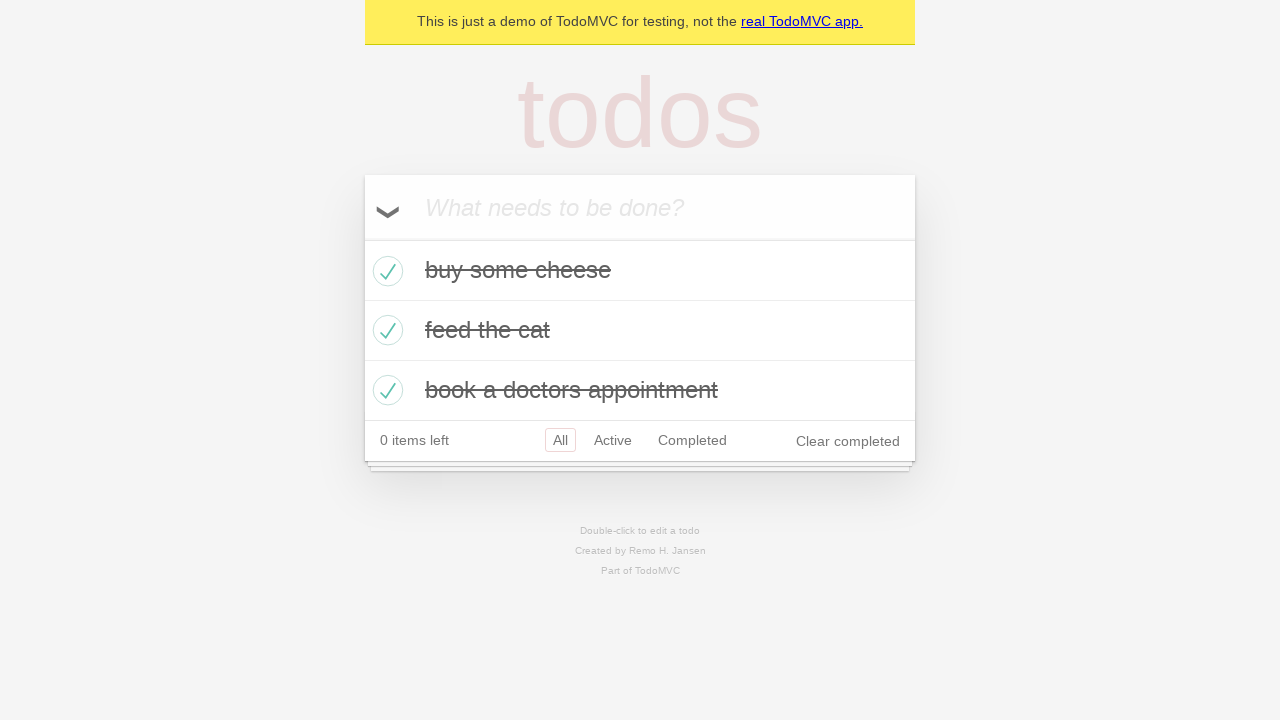

Unchecked toggle all button to clear the complete state of all items at (362, 238) on internal:label="Mark all as complete"i
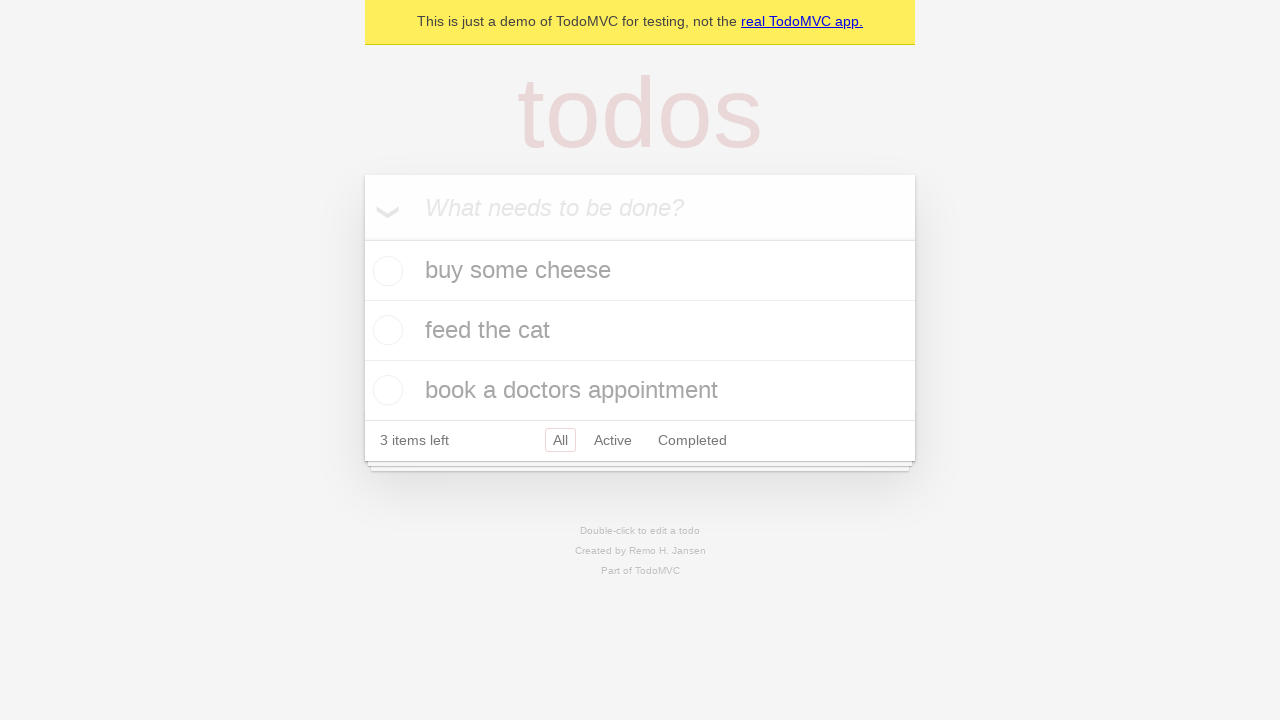

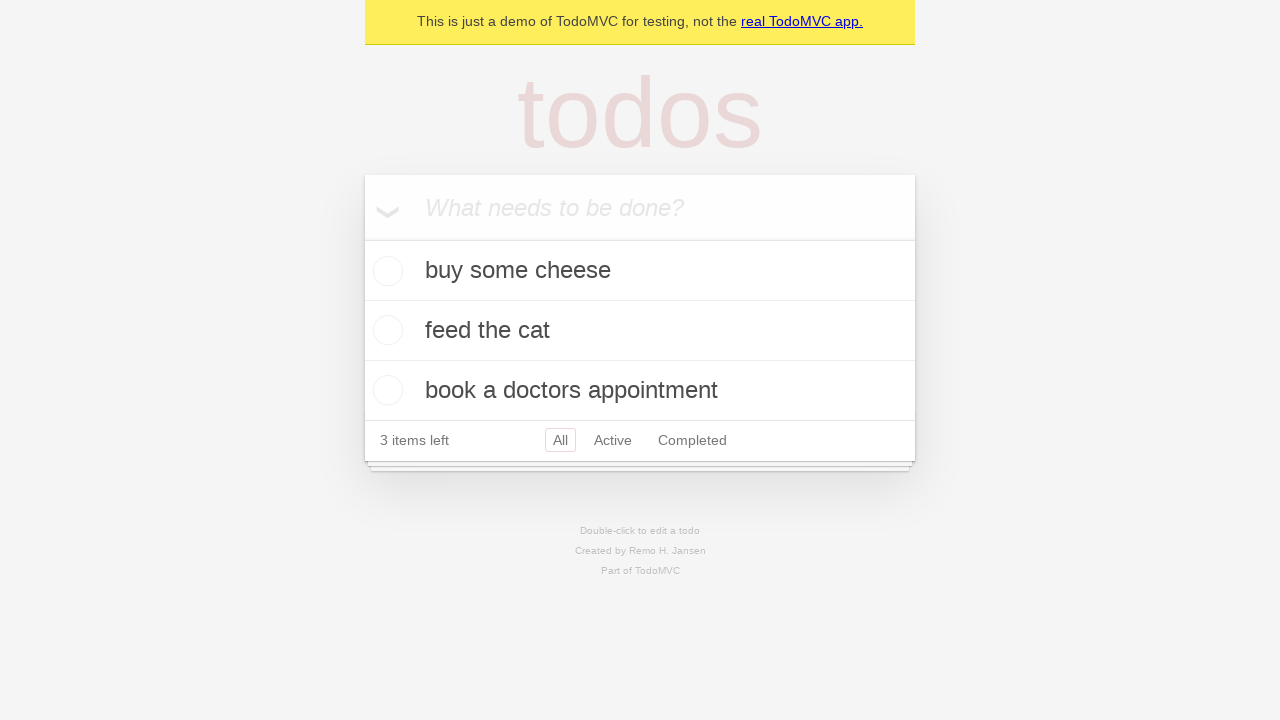